Tests table functionality by scrolling down the page, extracting values from a specific table column, and verifying the total amount element is present

Starting URL: https://rahulshettyacademy.com/AutomationPractice/

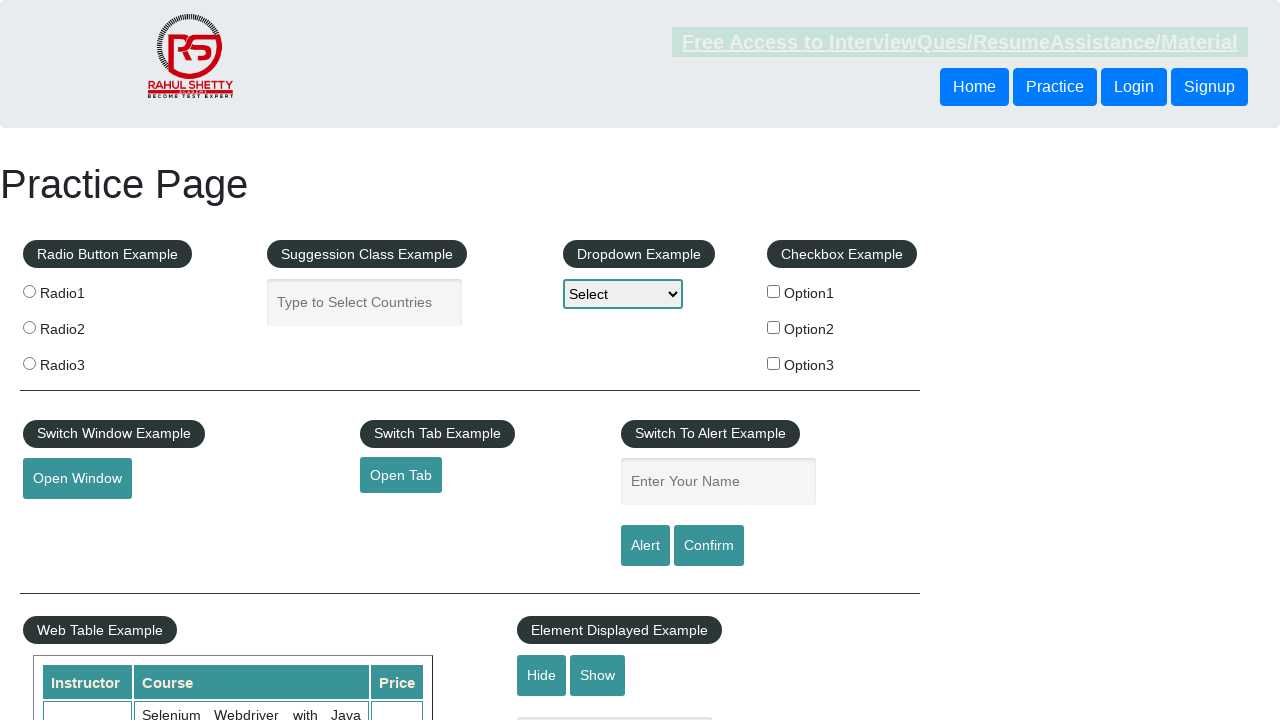

Scrolled down page by 500 pixels
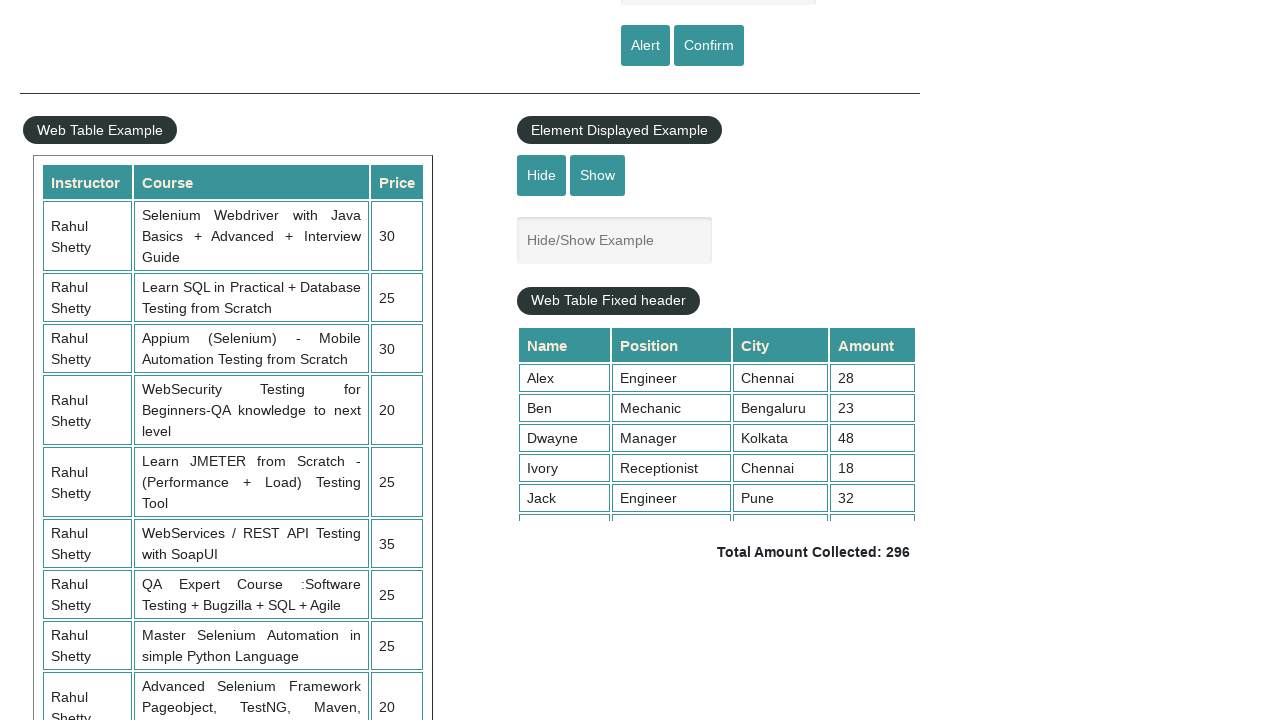

Table 4th column element is visible
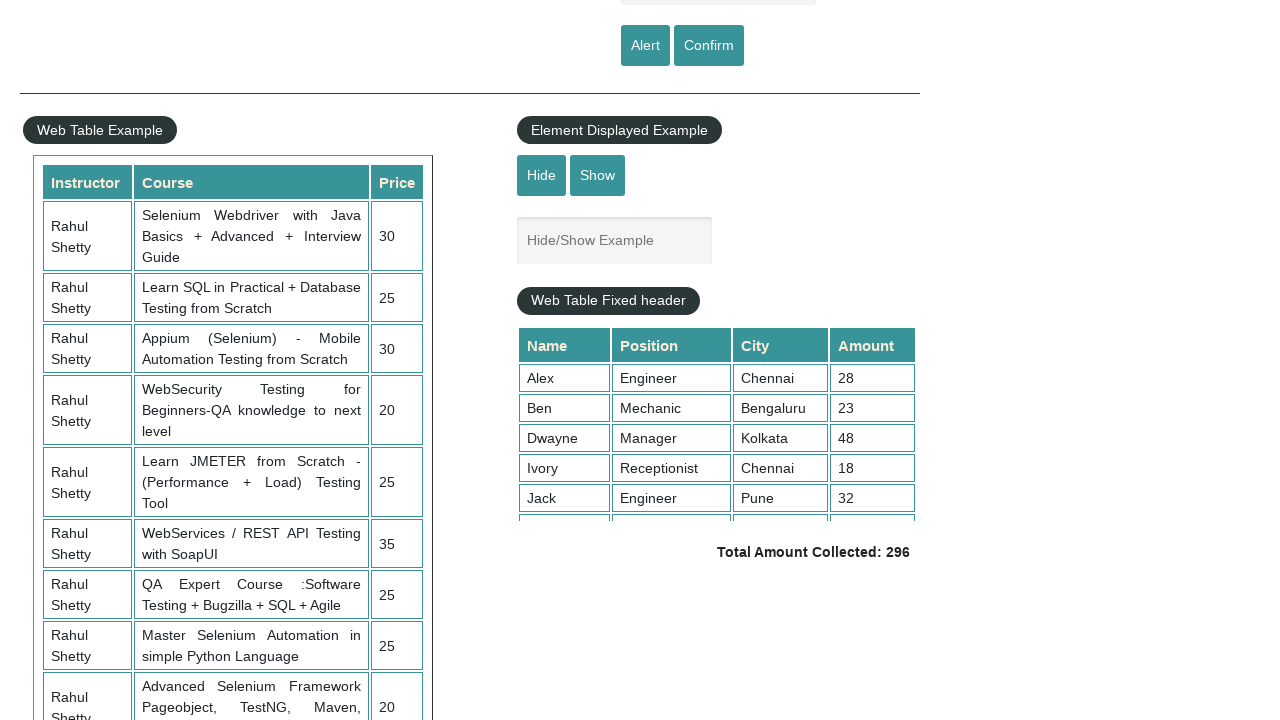

Extracted 9 values from 4th column of table
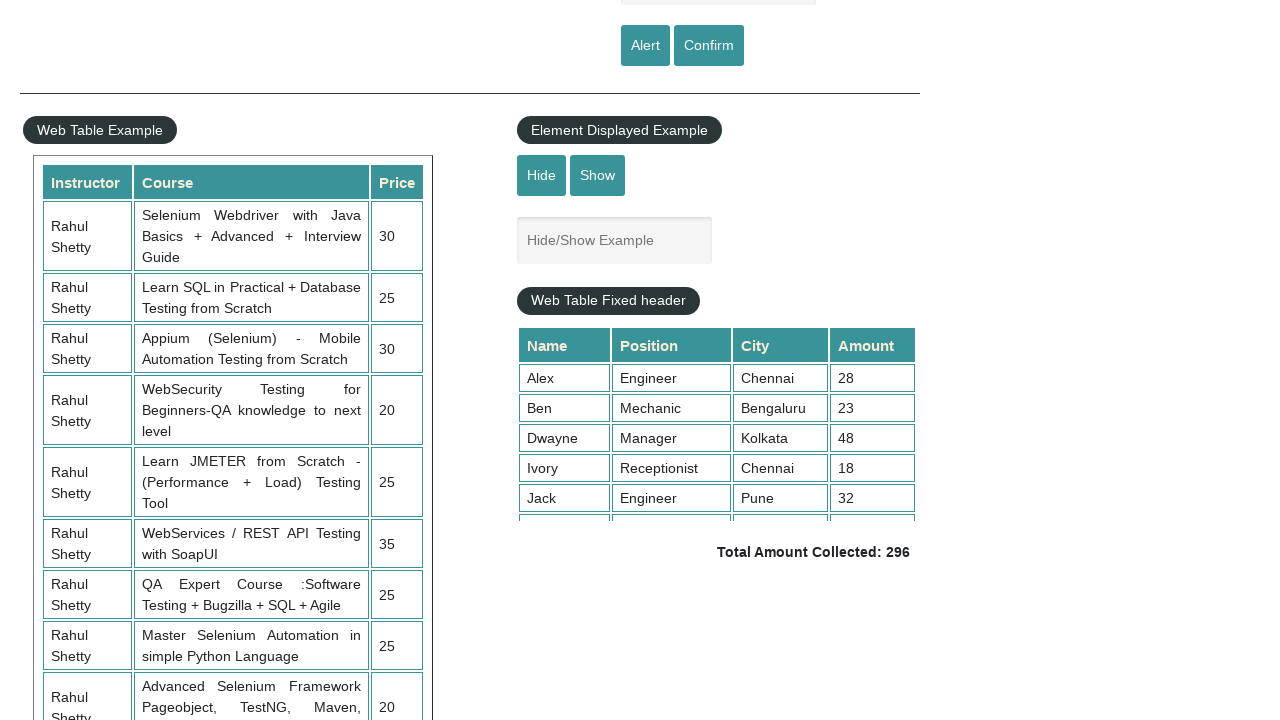

Calculated sum of table column values: 296
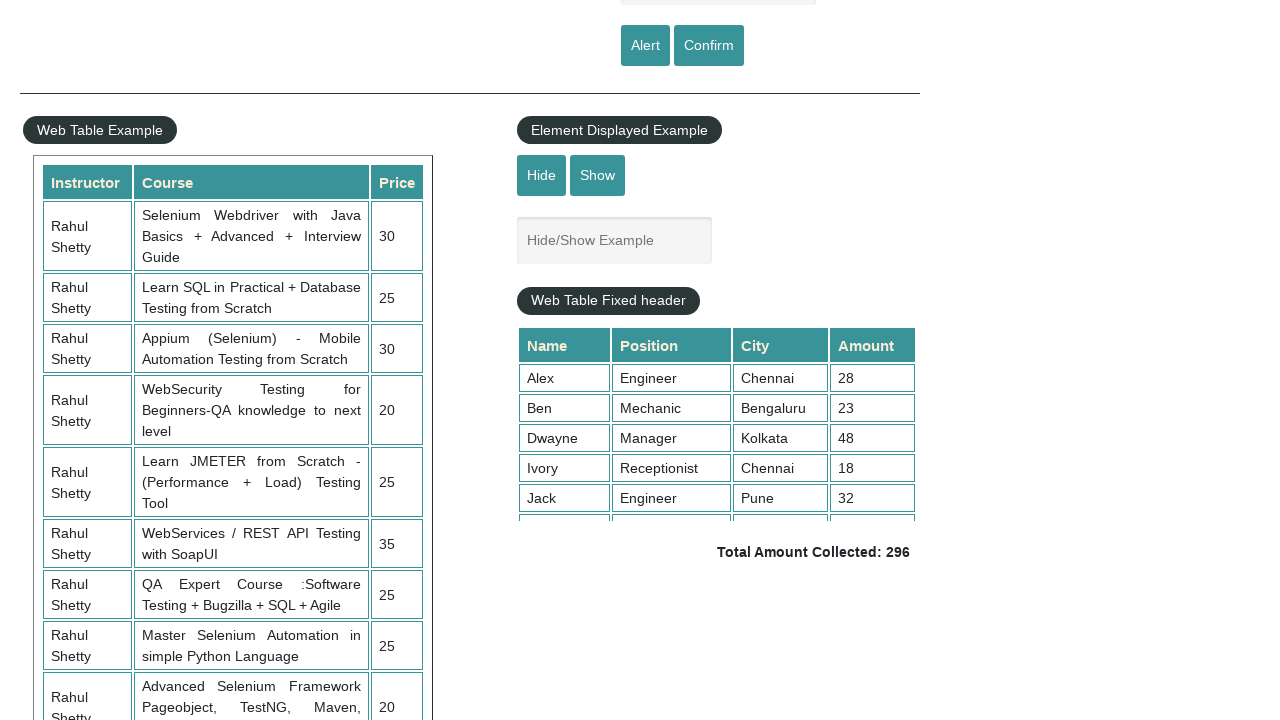

Total amount element is present on page
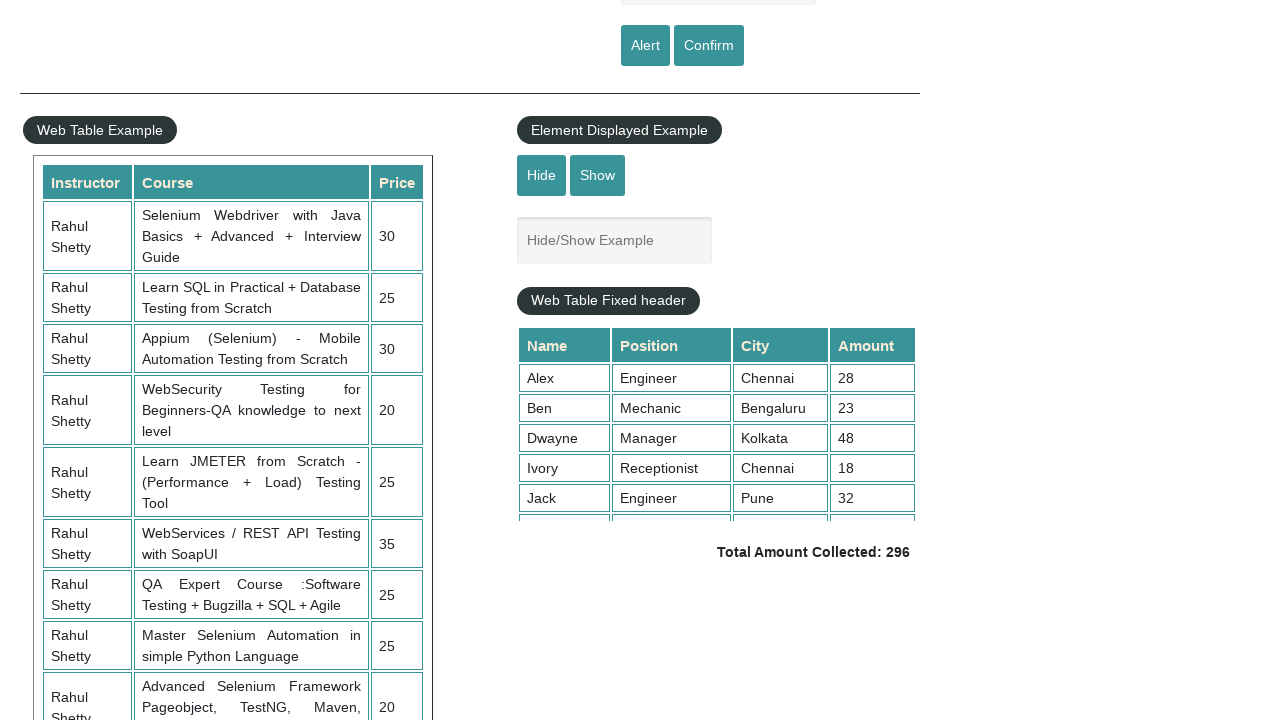

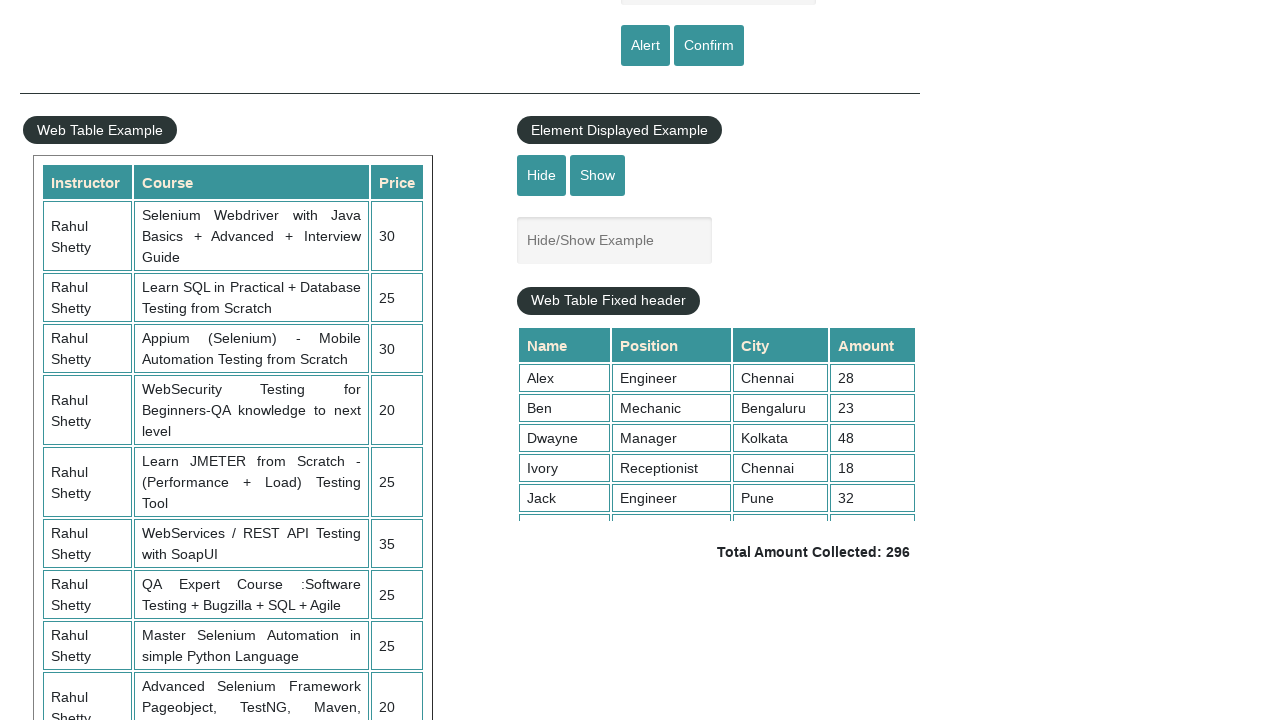